Tests the search functionality on a vegetable/fruit shopping site by typing characters into the search field one by one

Starting URL: https://rahulshettyacademy.com/seleniumPractise/#/

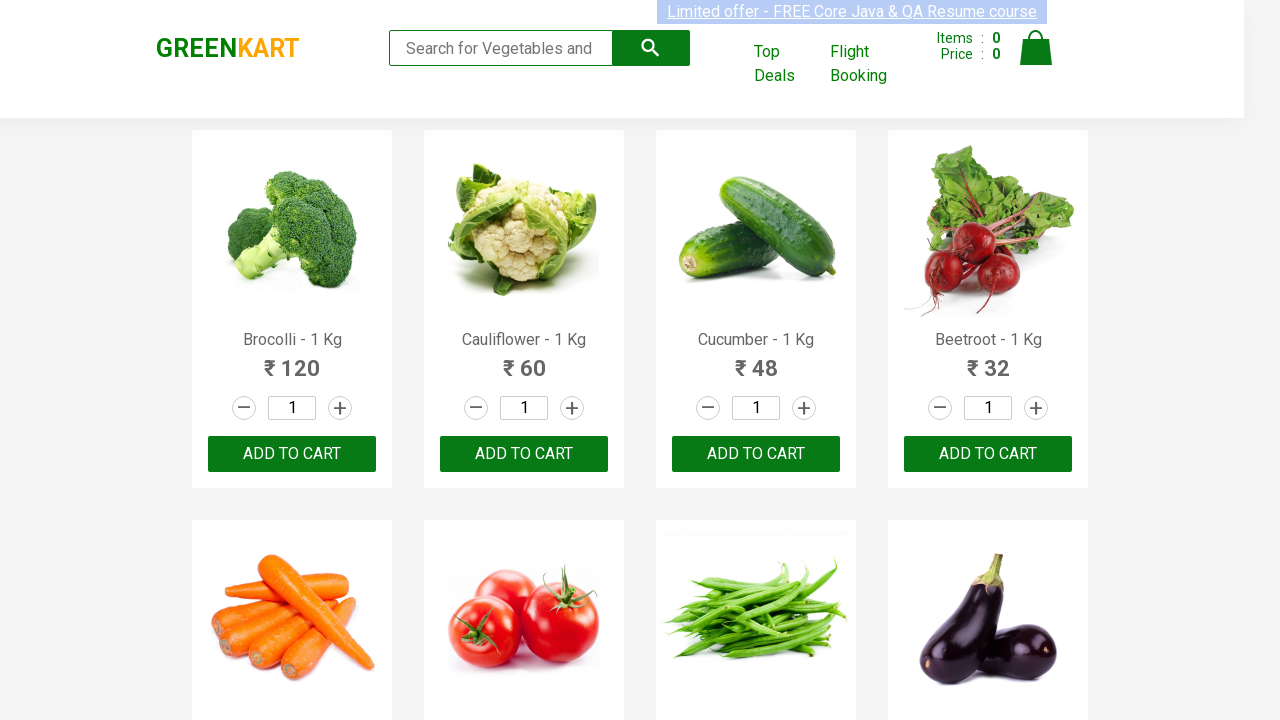

Typed first character 'H' into search field on input[placeholder='Search for Vegetables and Fruits']
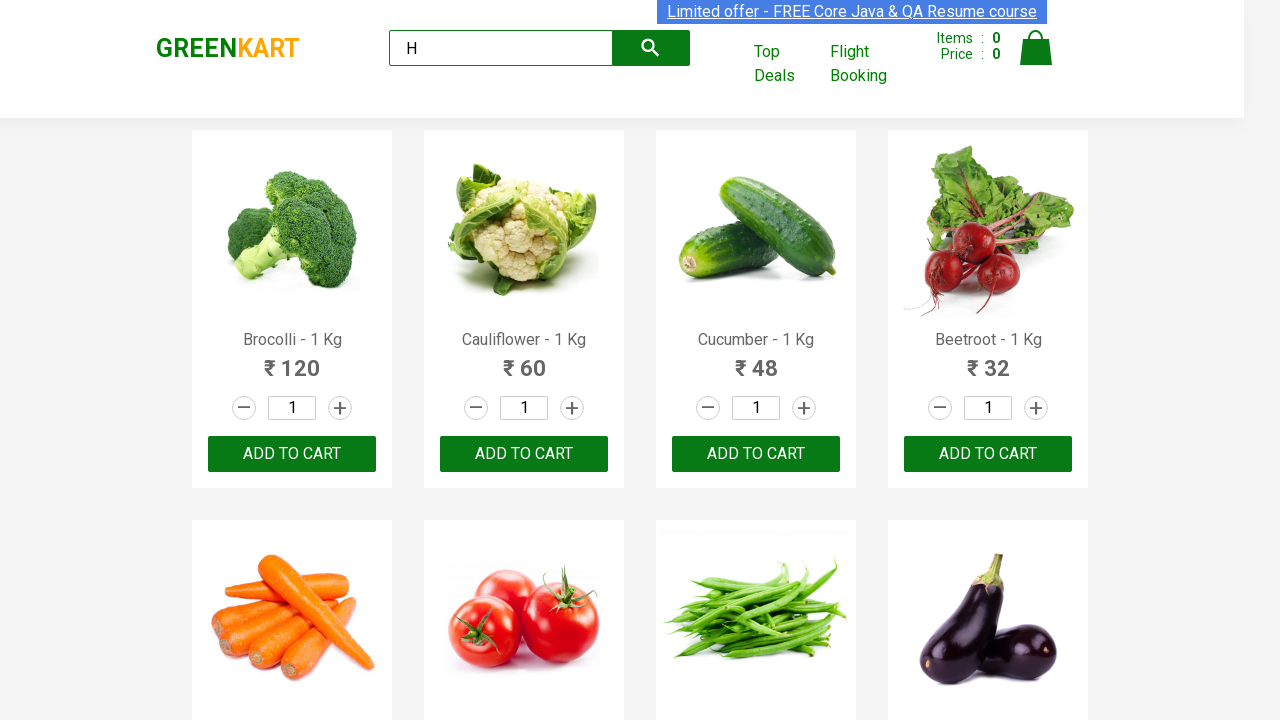

Typed second character 'e' into search field on input[placeholder='Search for Vegetables and Fruits']
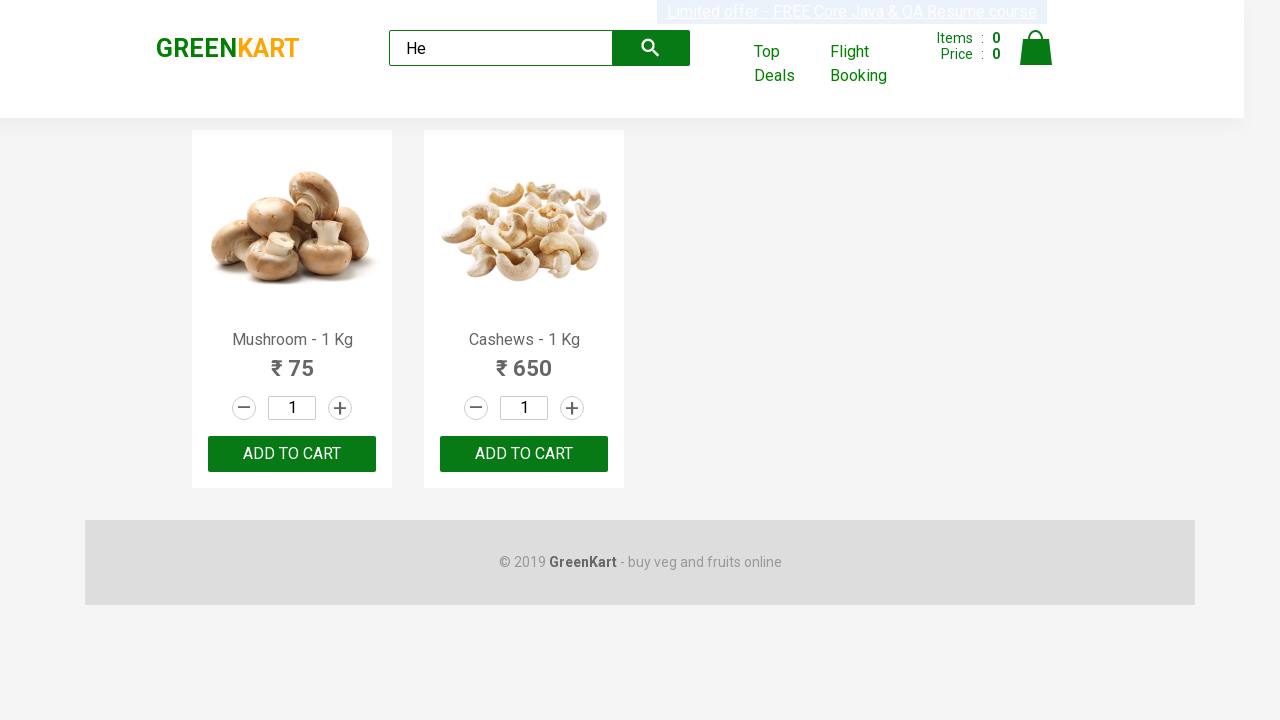

Typed third character 'l' into search field on input[placeholder='Search for Vegetables and Fruits']
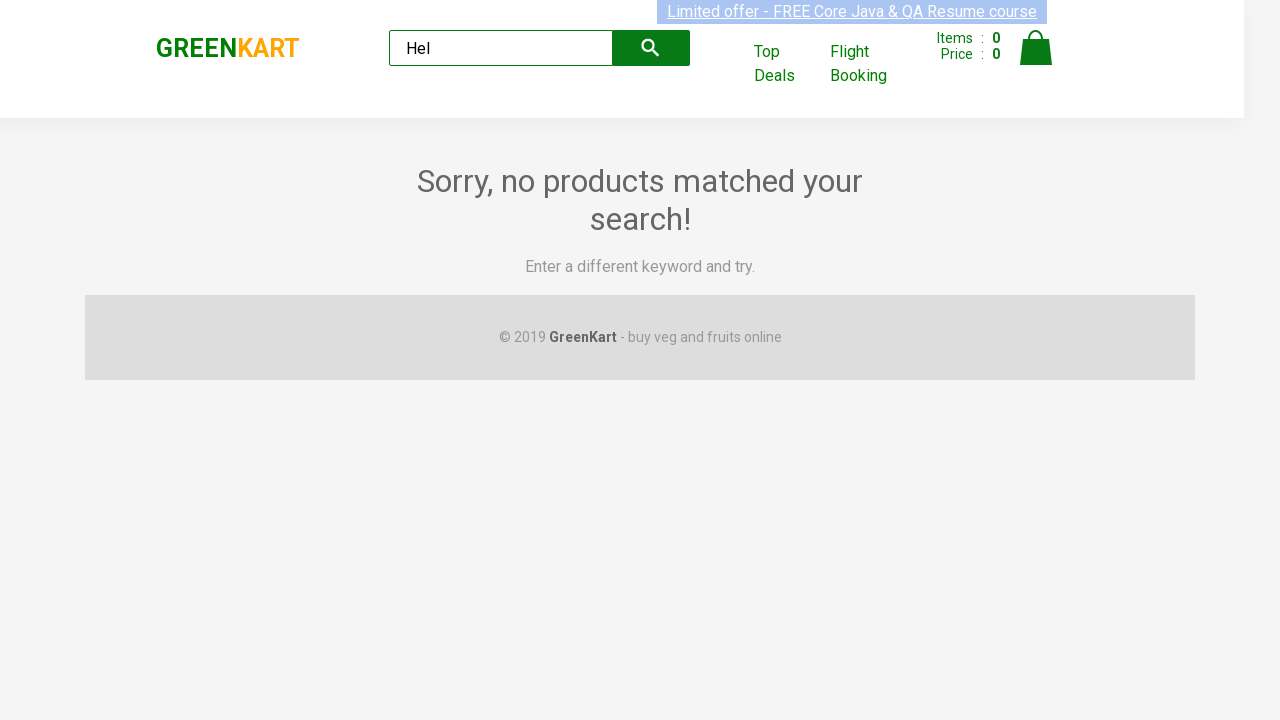

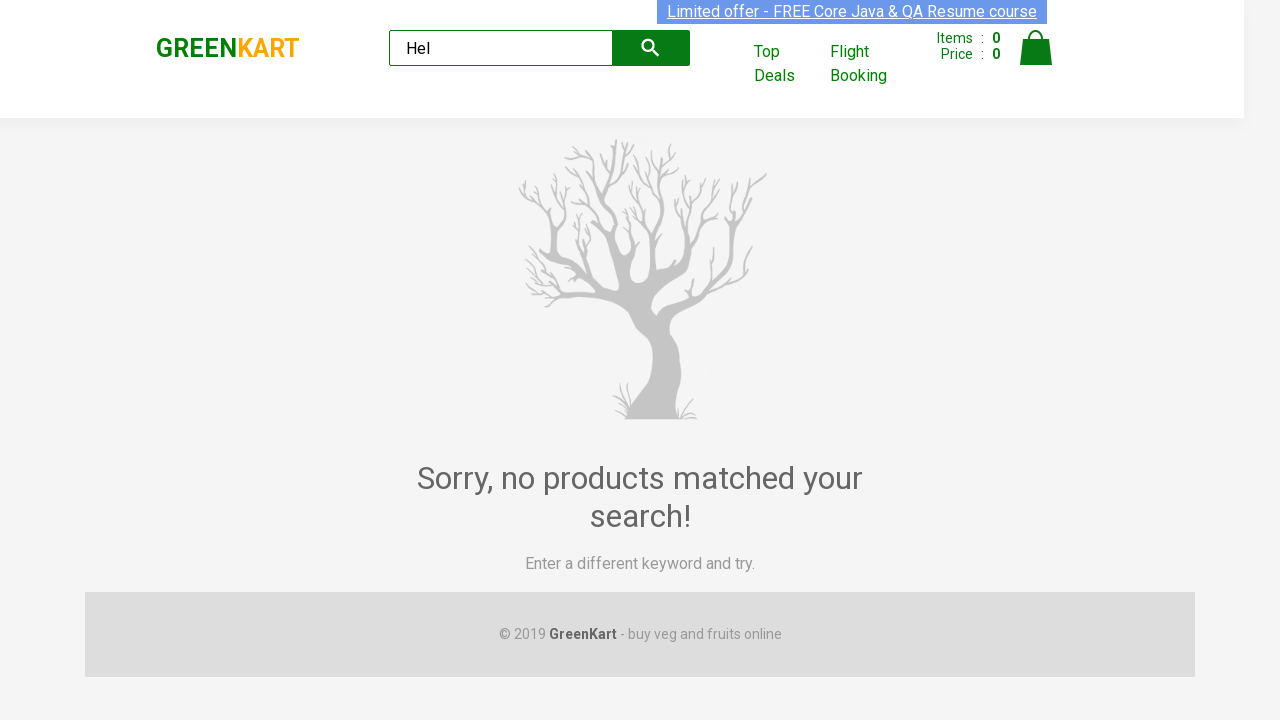